Tests JavaScript alert handling by triggering JS Alert, JS Confirm, and JS Prompt dialogs, accepting/dismissing them and entering text into the prompt.

Starting URL: https://the-internet.herokuapp.com/javascript_alerts

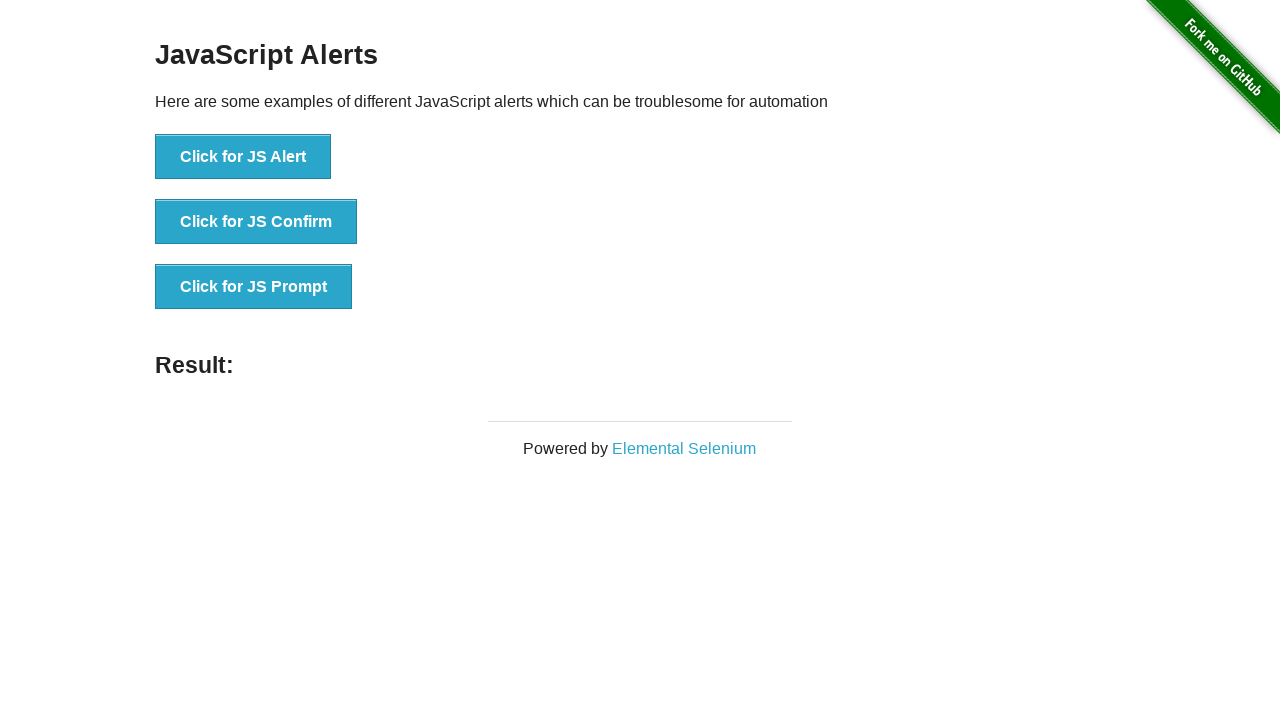

Clicked JS Alert button at (243, 157) on xpath=//button[text()='Click for JS Alert']
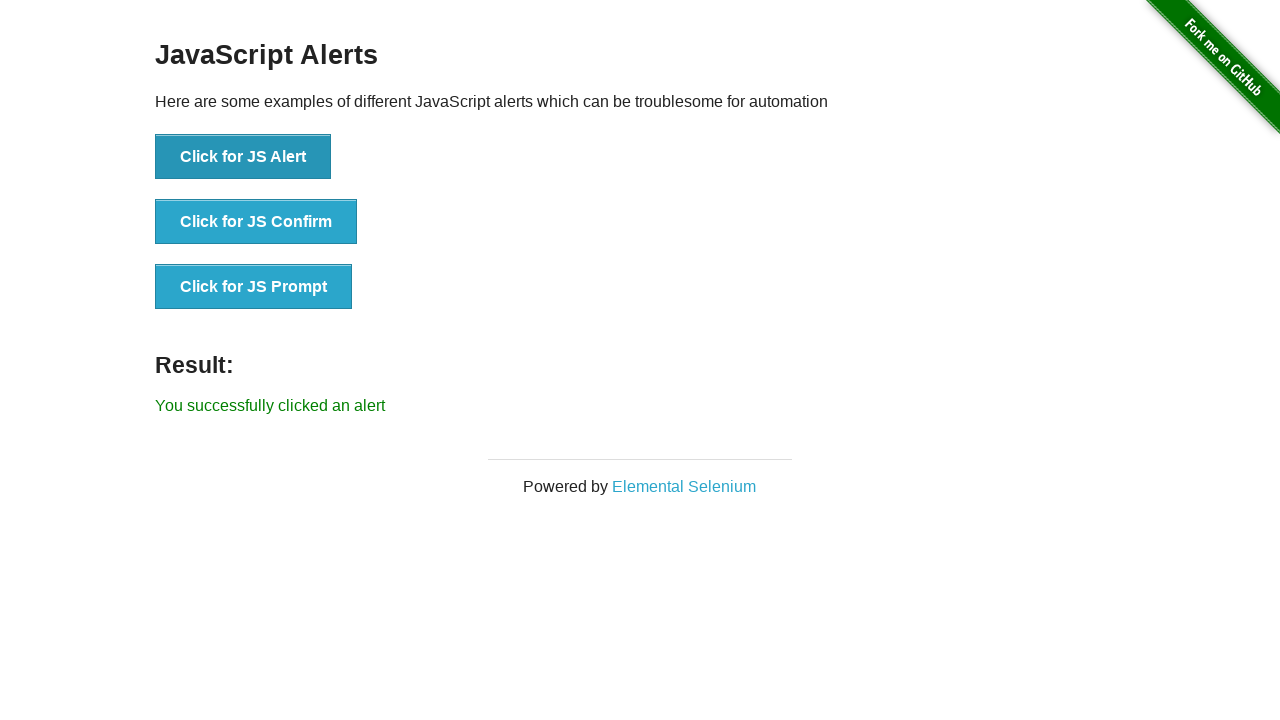

Clicked JS Alert button and accepted the dialog at (243, 157) on xpath=//button[text()='Click for JS Alert']
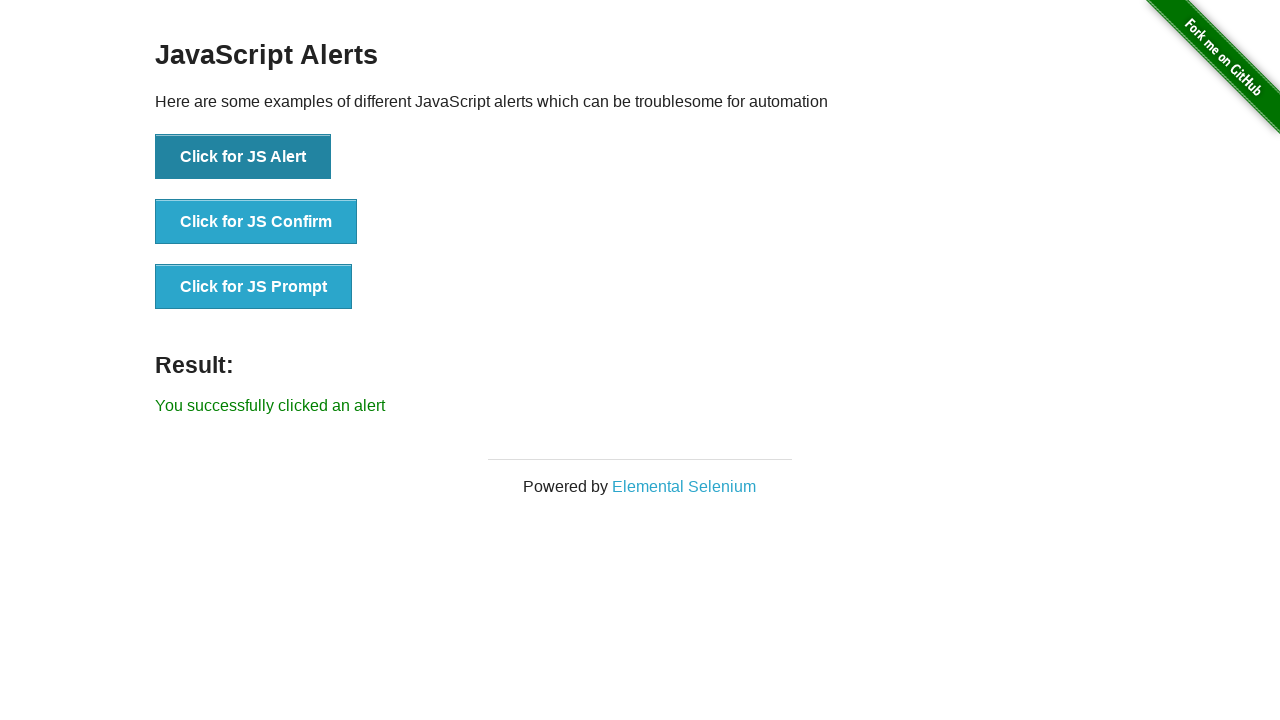

Alert result text appeared
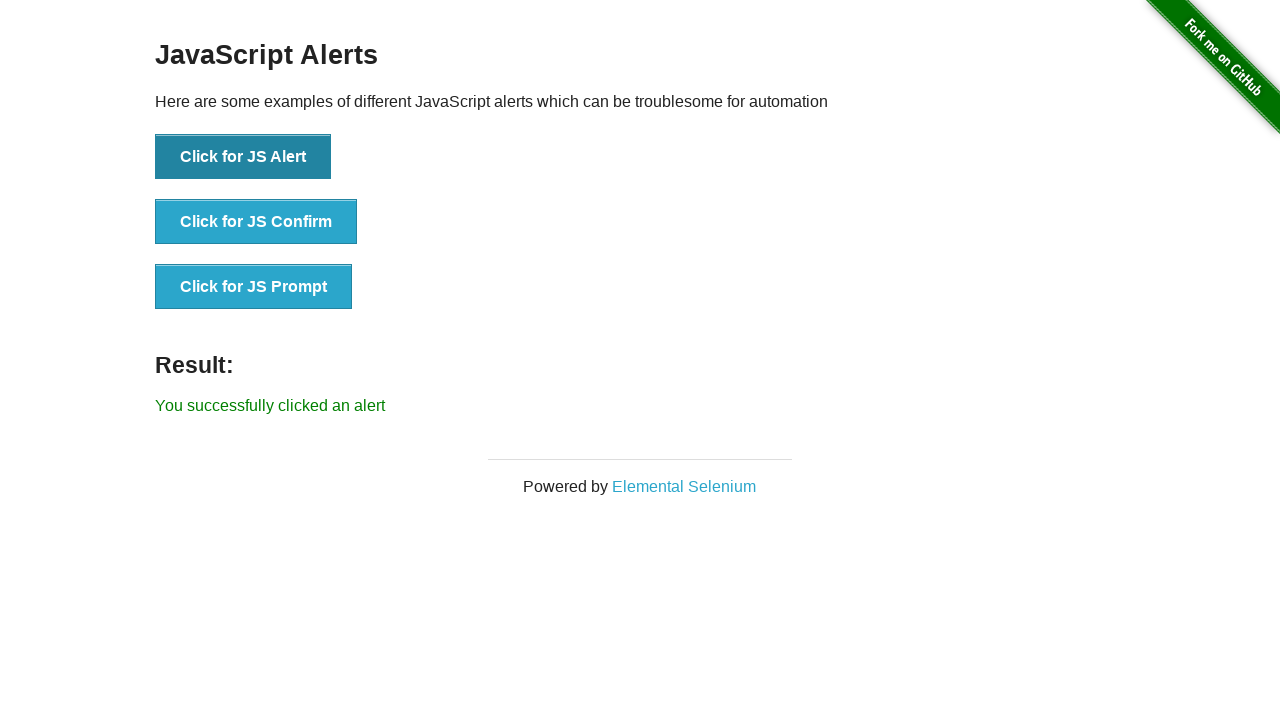

Clicked JS Confirm button and dismissed the dialog at (256, 222) on xpath=//button[text()='Click for JS Confirm']
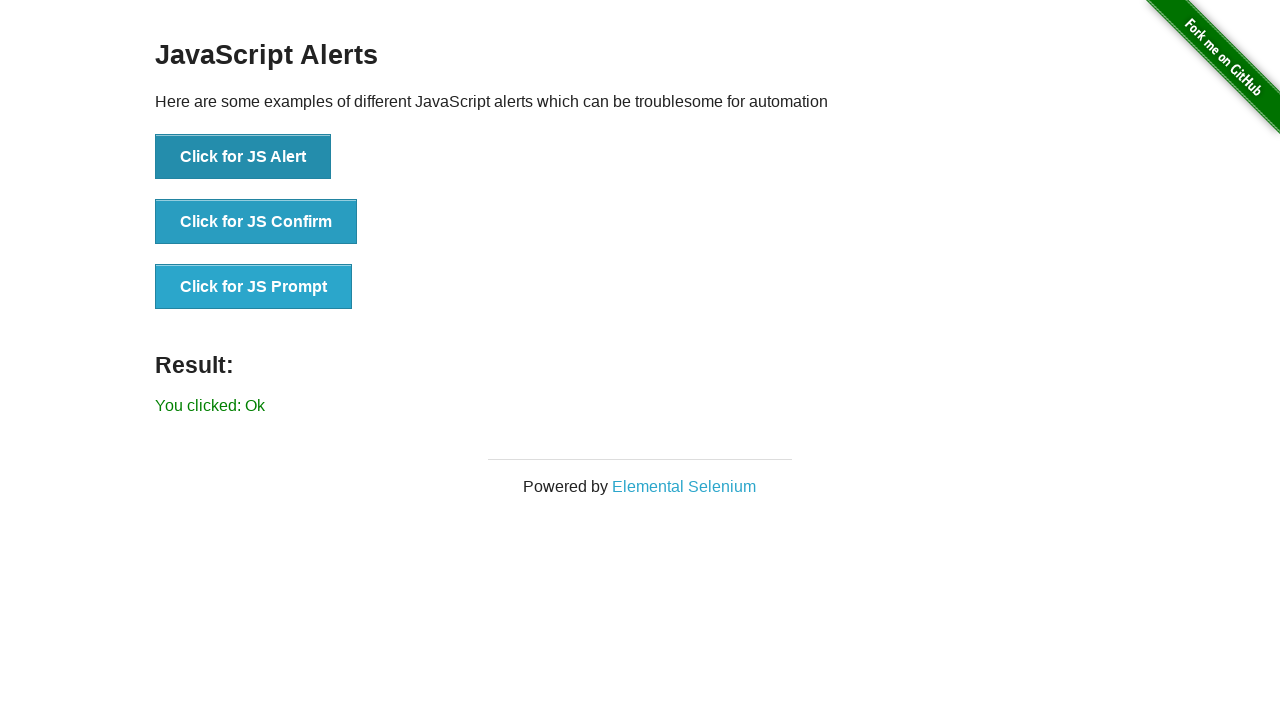

Confirm result text appeared
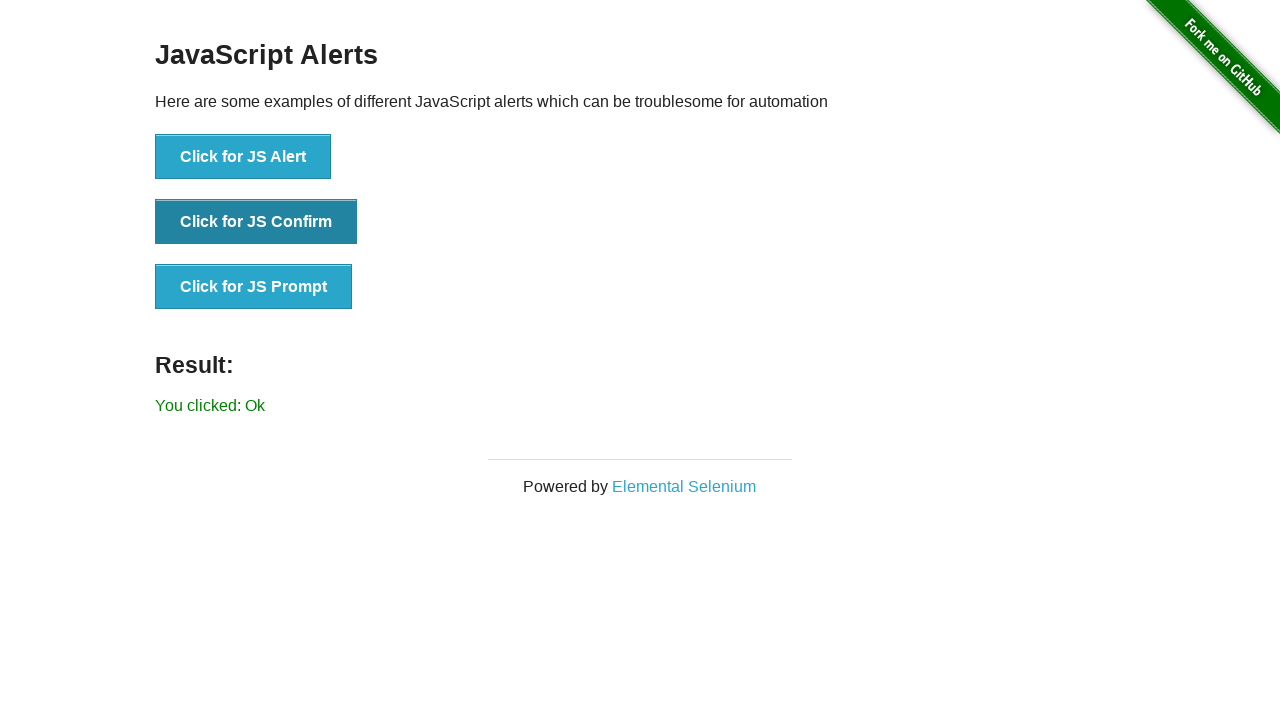

Clicked JS Prompt button and entered 'naveena' in the dialog at (254, 287) on xpath=//button[text()='Click for JS Prompt']
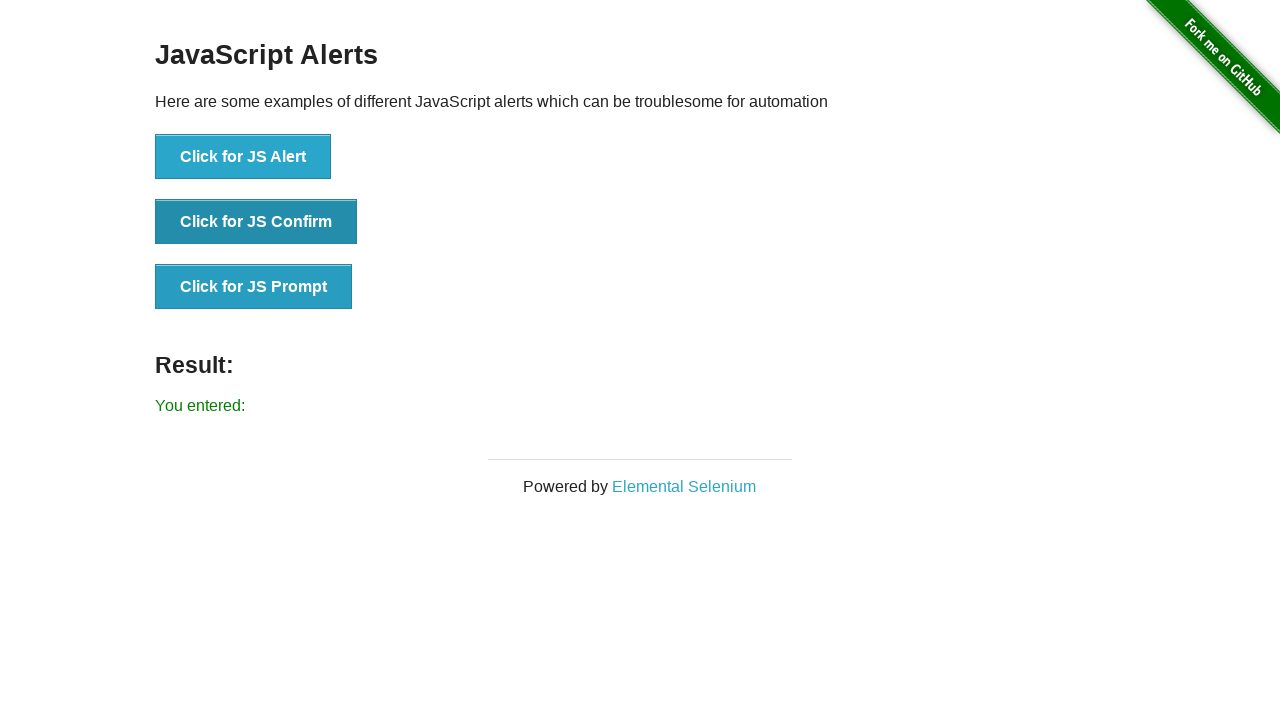

Prompt result text appeared
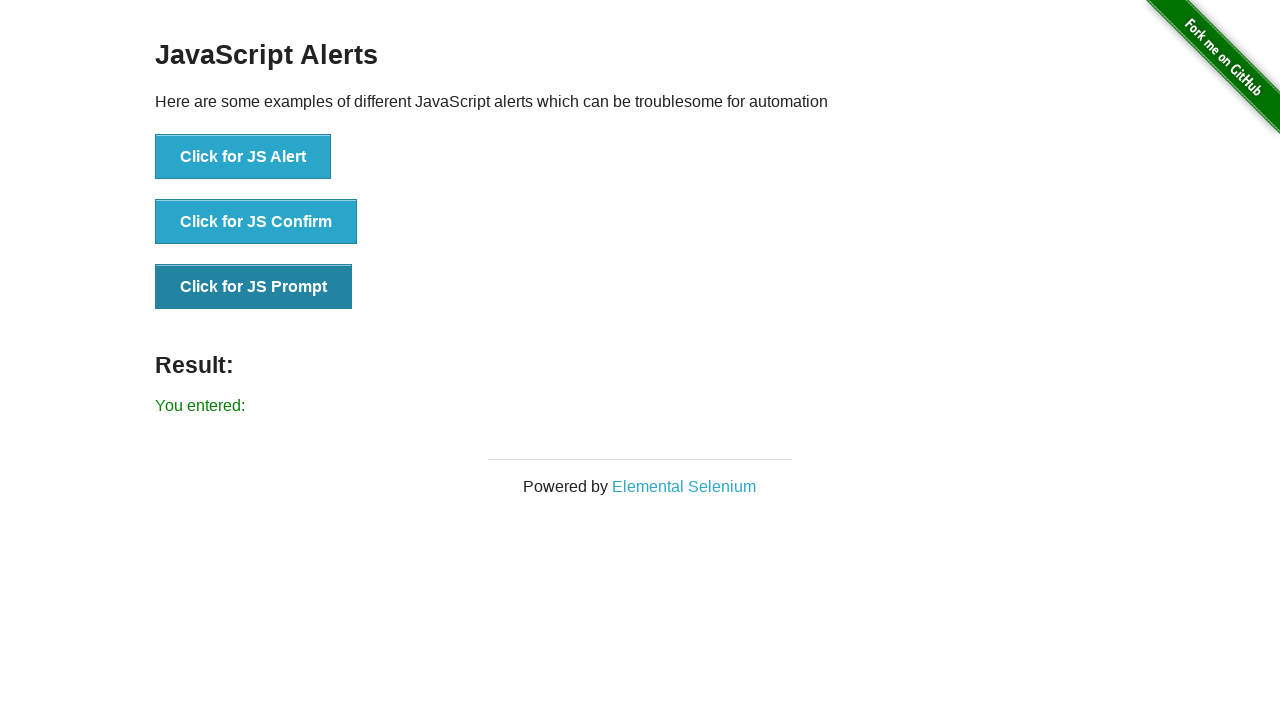

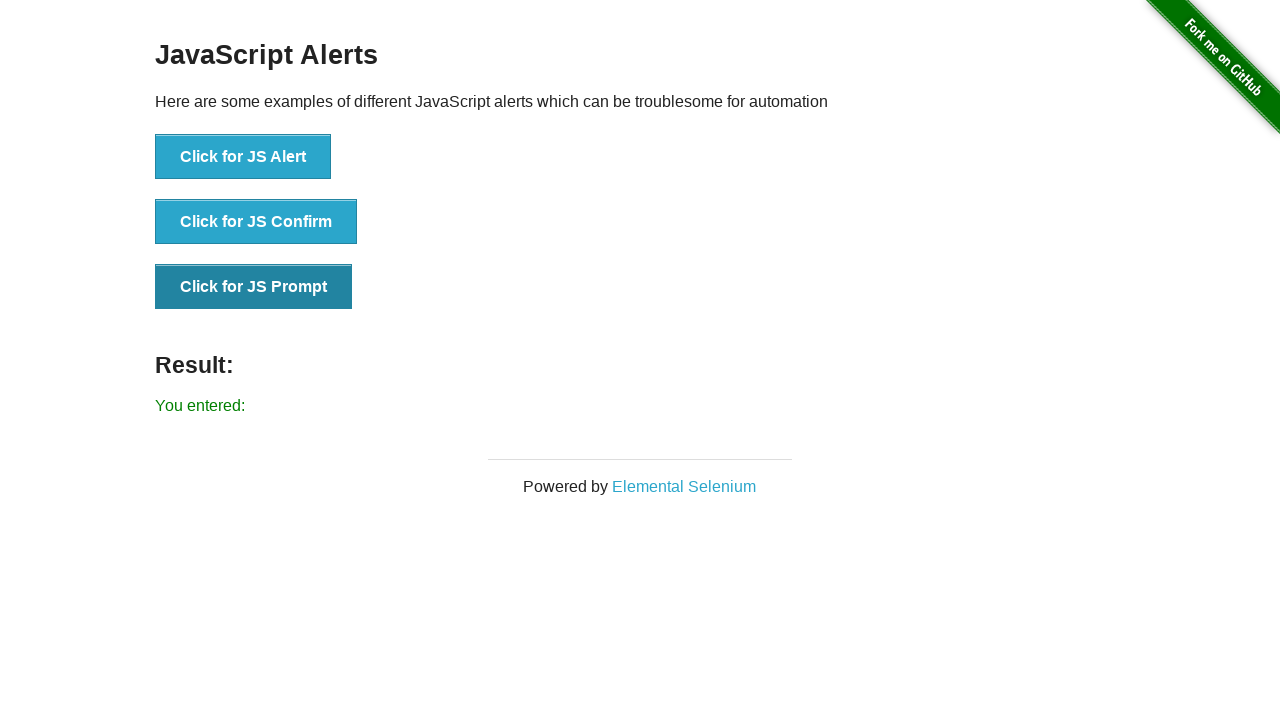